Tests alert handling functionality by clicking a button to trigger an alert, reading the alert text, and accepting the alert by clicking OK

Starting URL: http://demo.automationtesting.in/Alerts.html

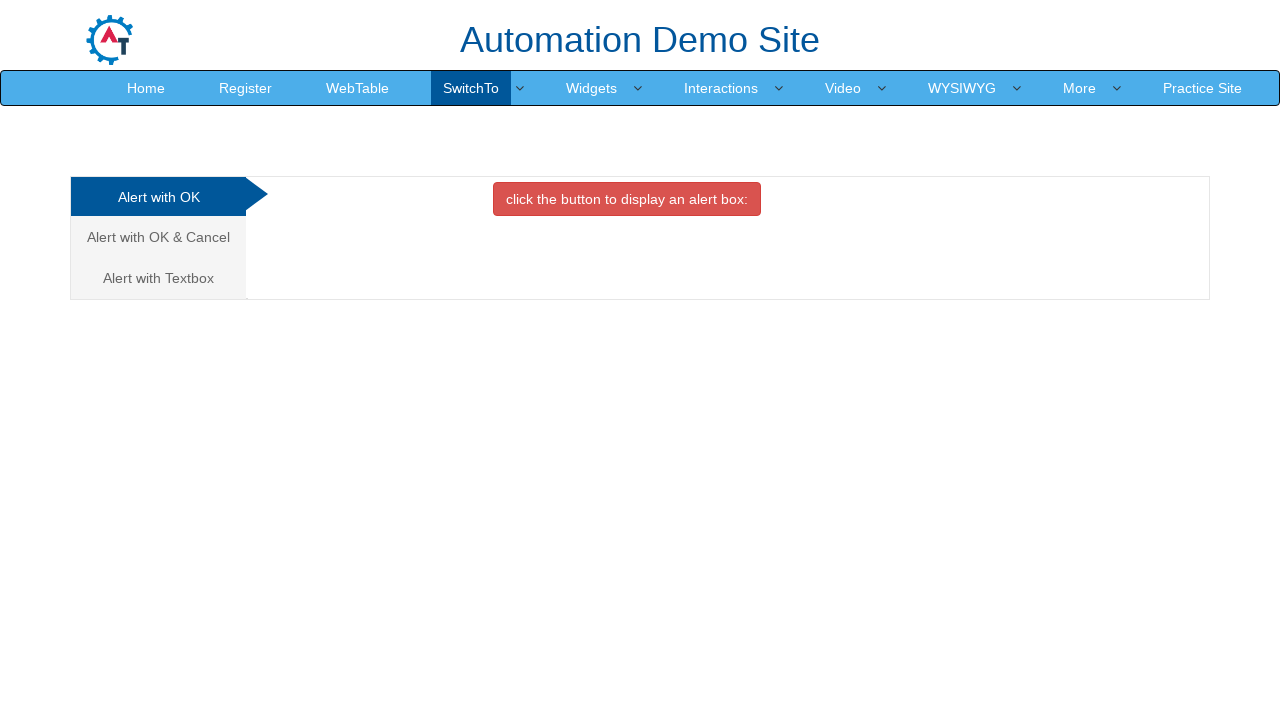

Clicked button to trigger alert at (627, 199) on button.btn.btn-danger
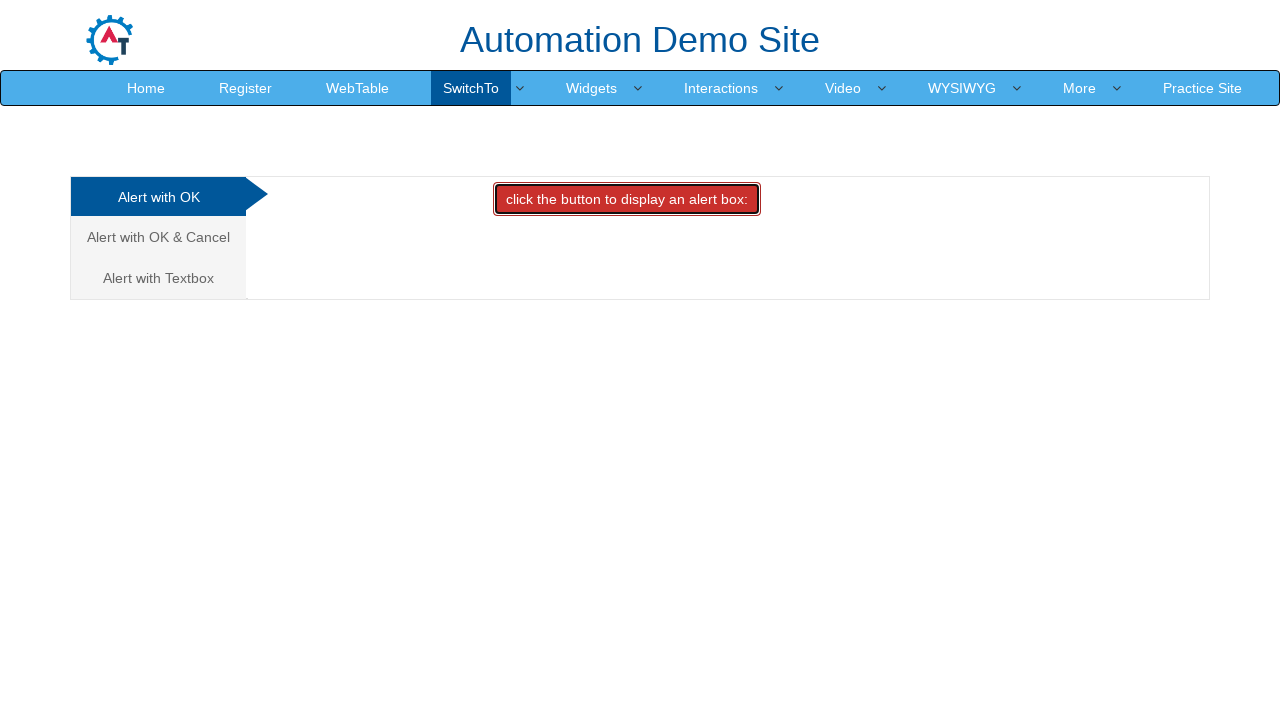

Set up alert handler to accept dialog
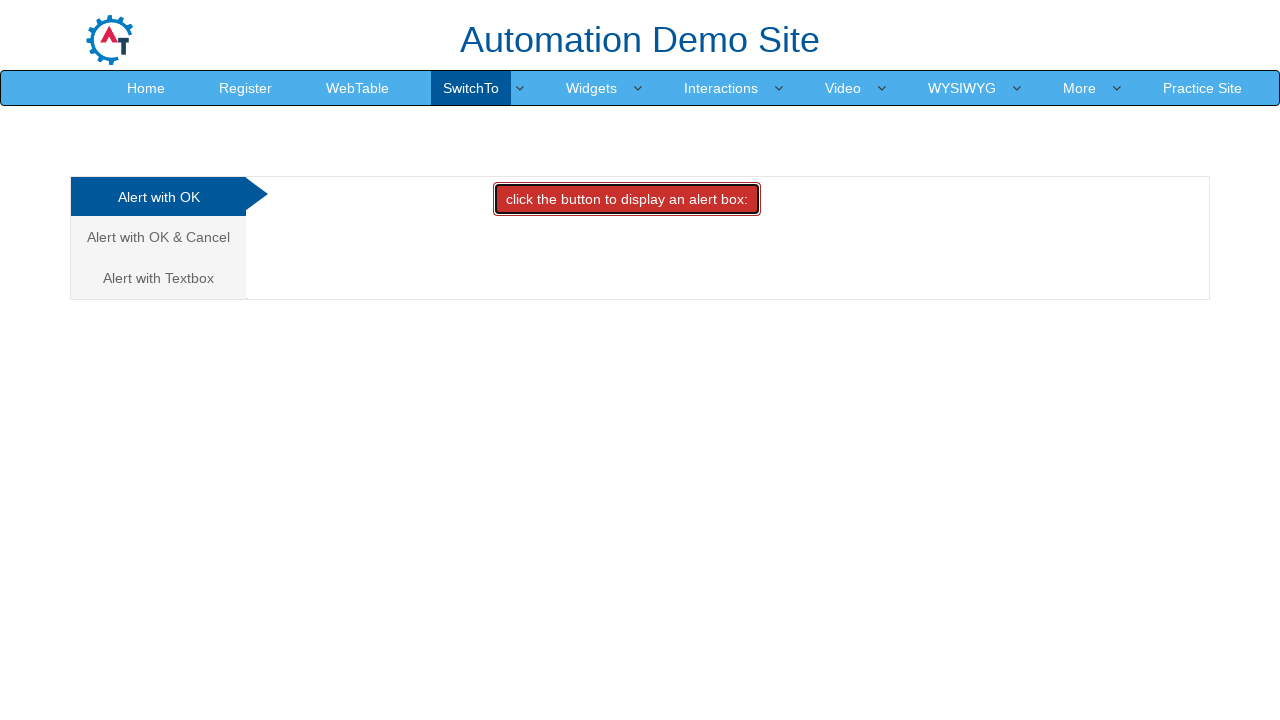

Configured dialog handler to print and accept alert message
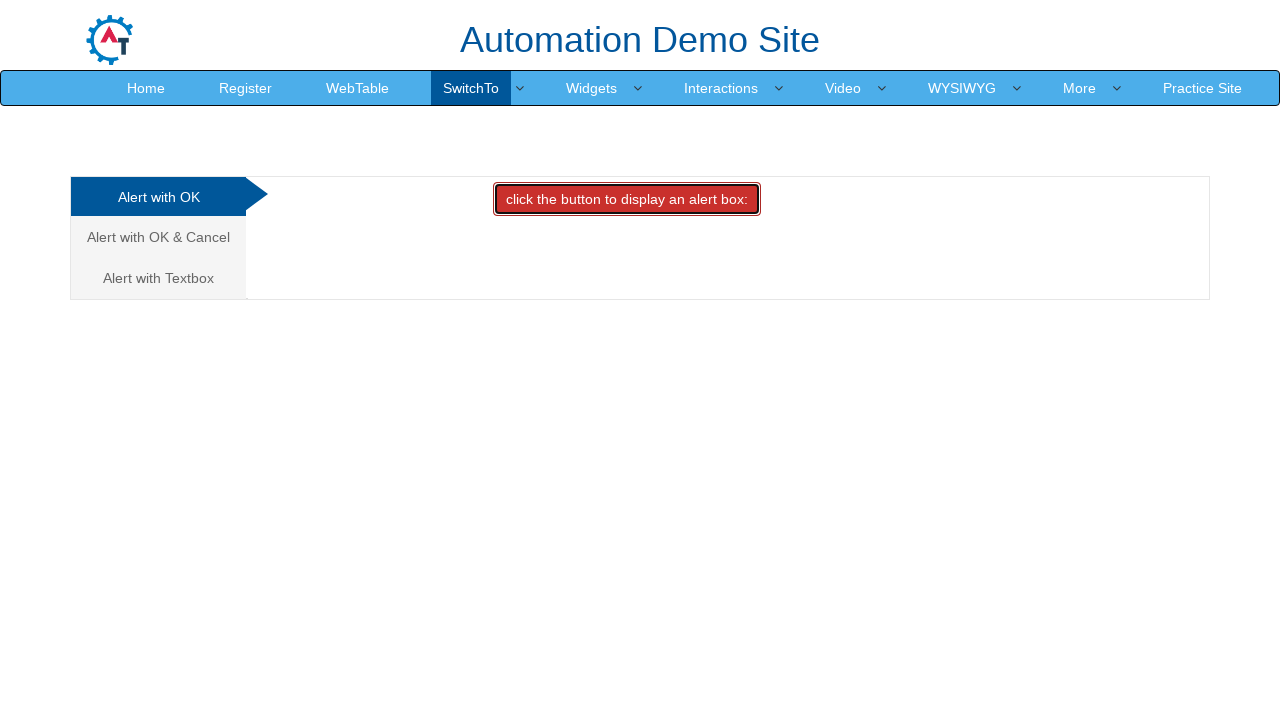

Clicked button again to trigger alert and verify handling at (627, 199) on button.btn.btn-danger
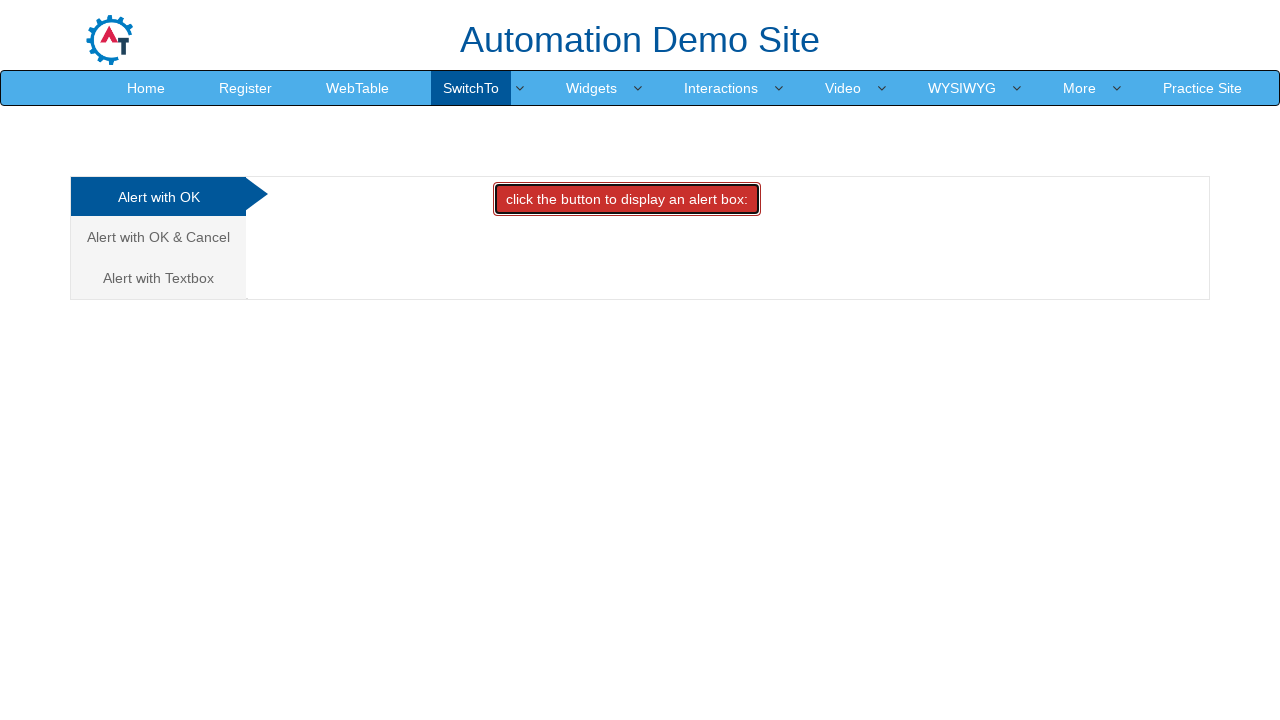

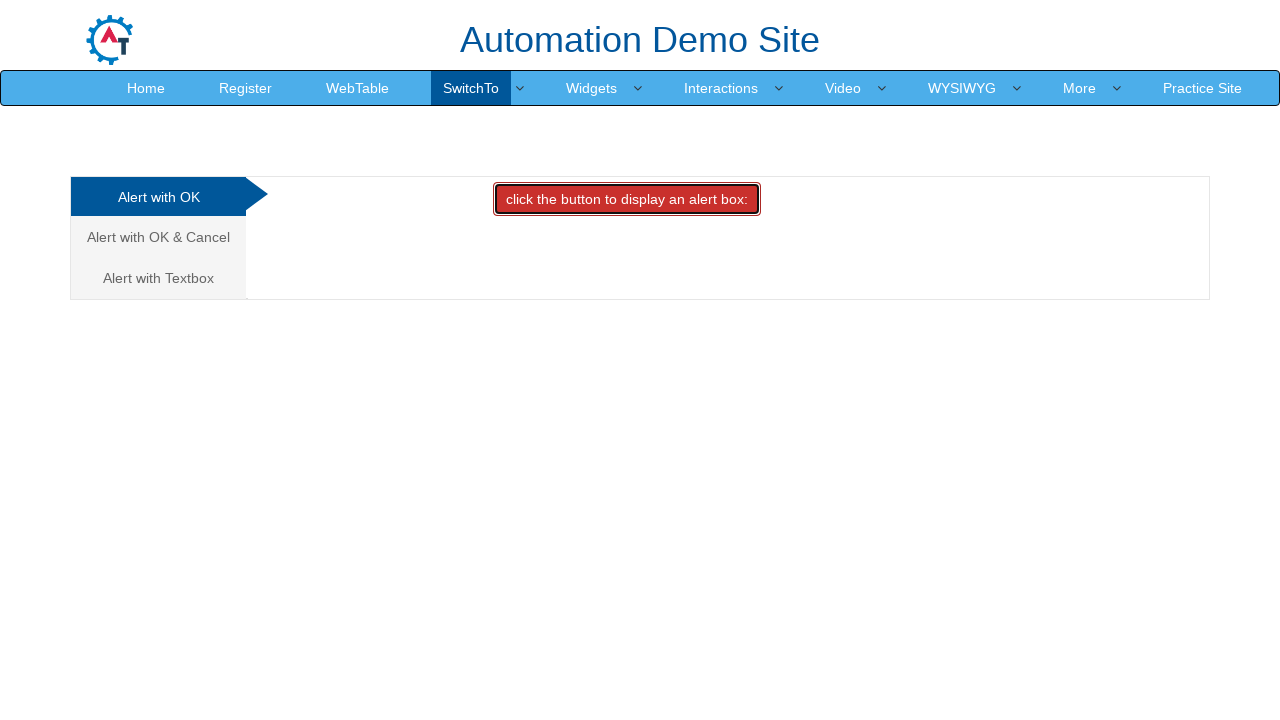